Tests a student live streaming application by entering a student name, clicking OK to join, and simulating keyboard navigation to interact with media controls or permission dialogs.

Starting URL: https://live.monetanalytics.com/stu_proc/student.html#

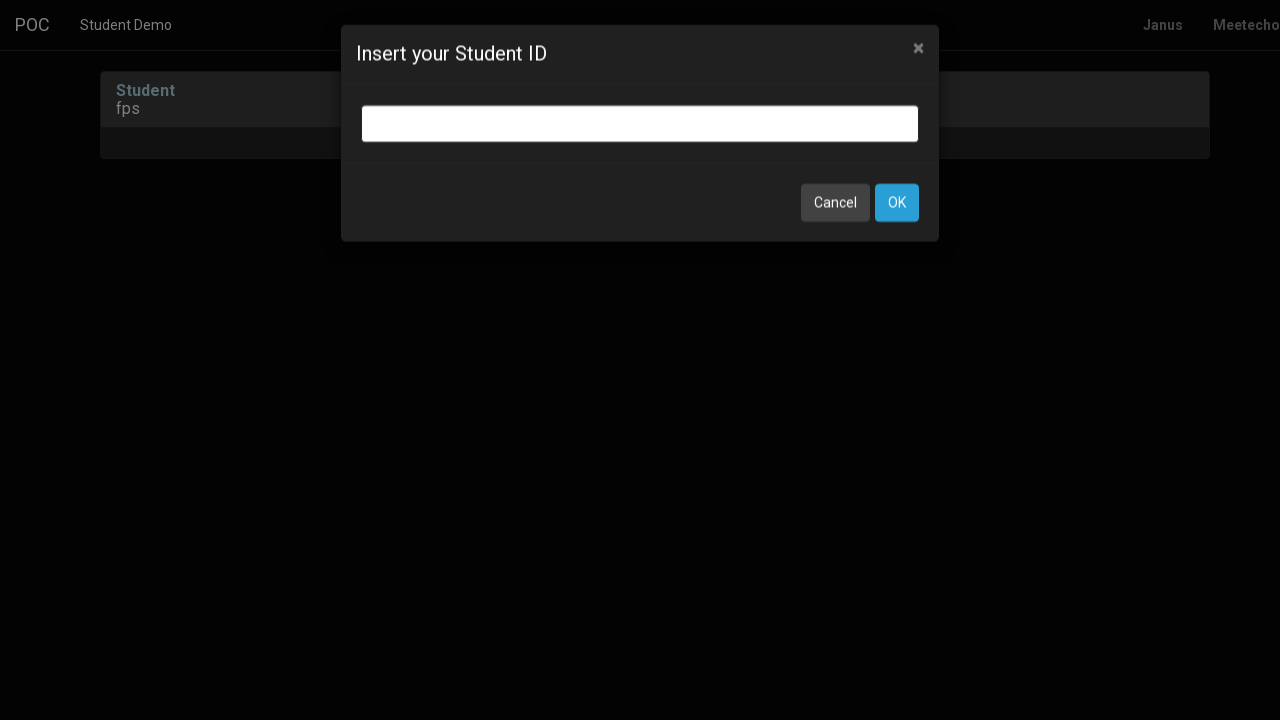

Granted camera and microphone permissions
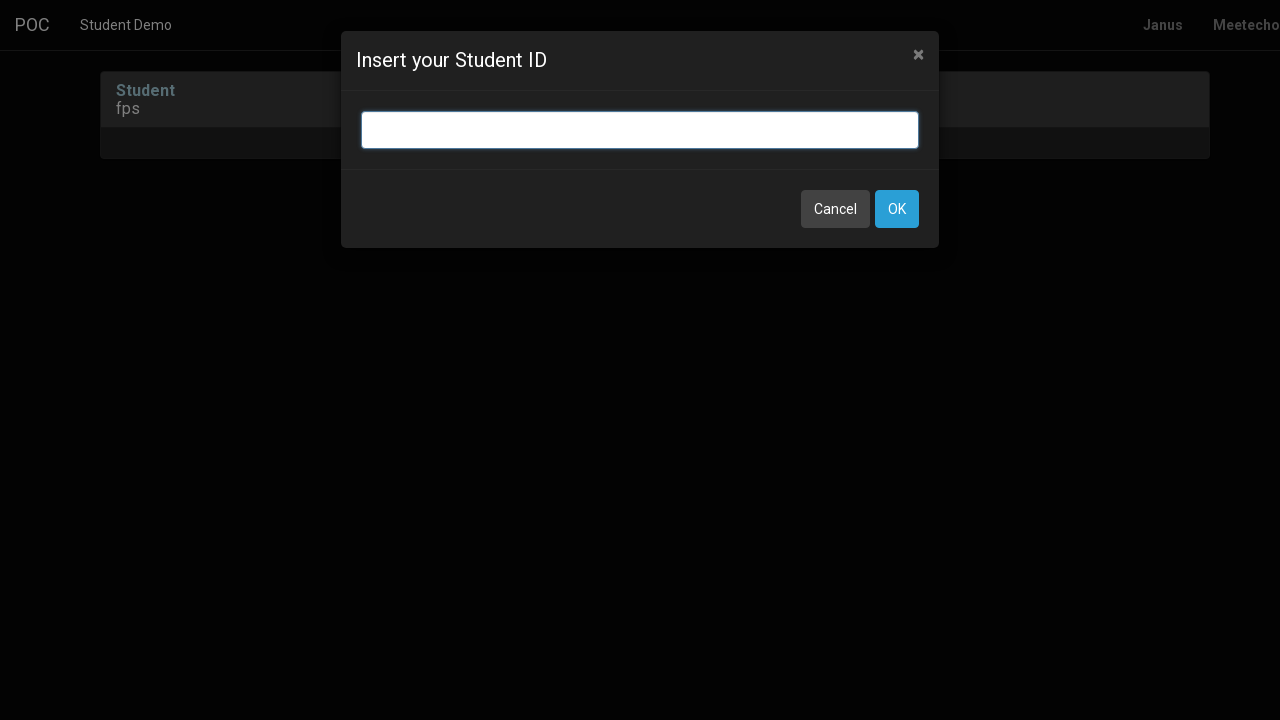

Entered student name 'Student-90' in input field on input.bootbox-input.bootbox-input-text.form-control
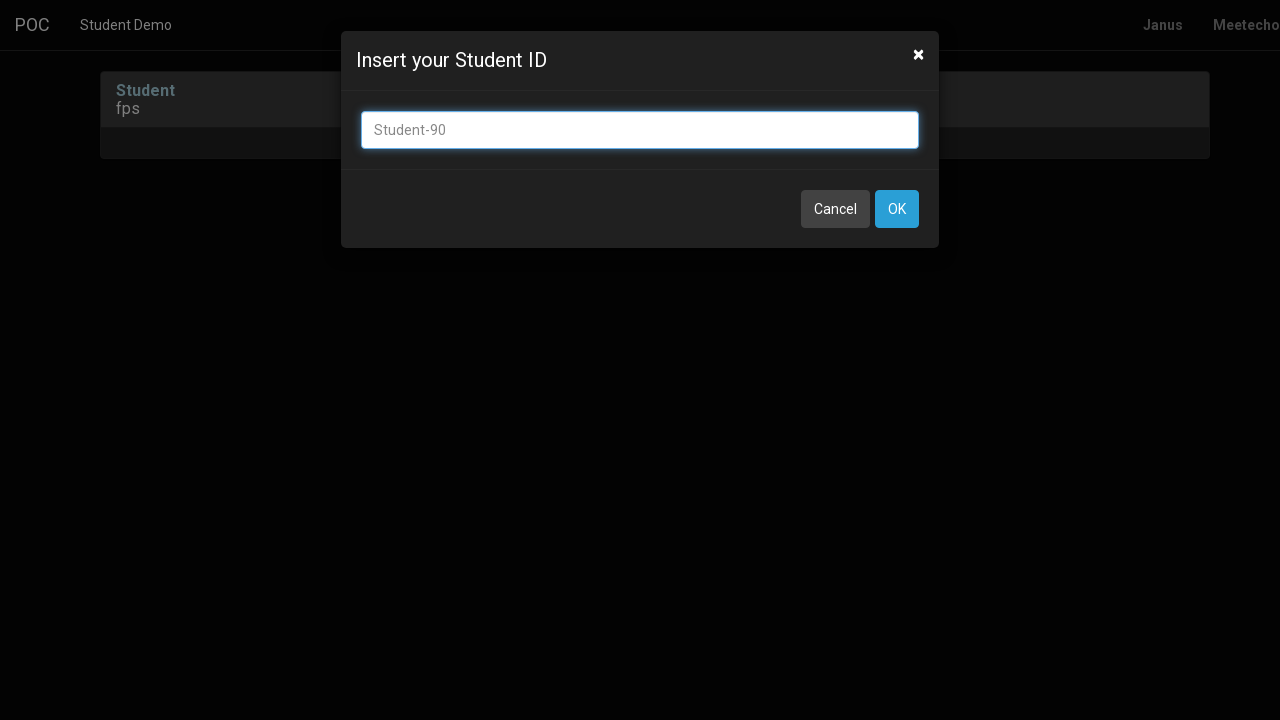

Clicked OK button to join the stream at (897, 209) on button:has-text('OK')
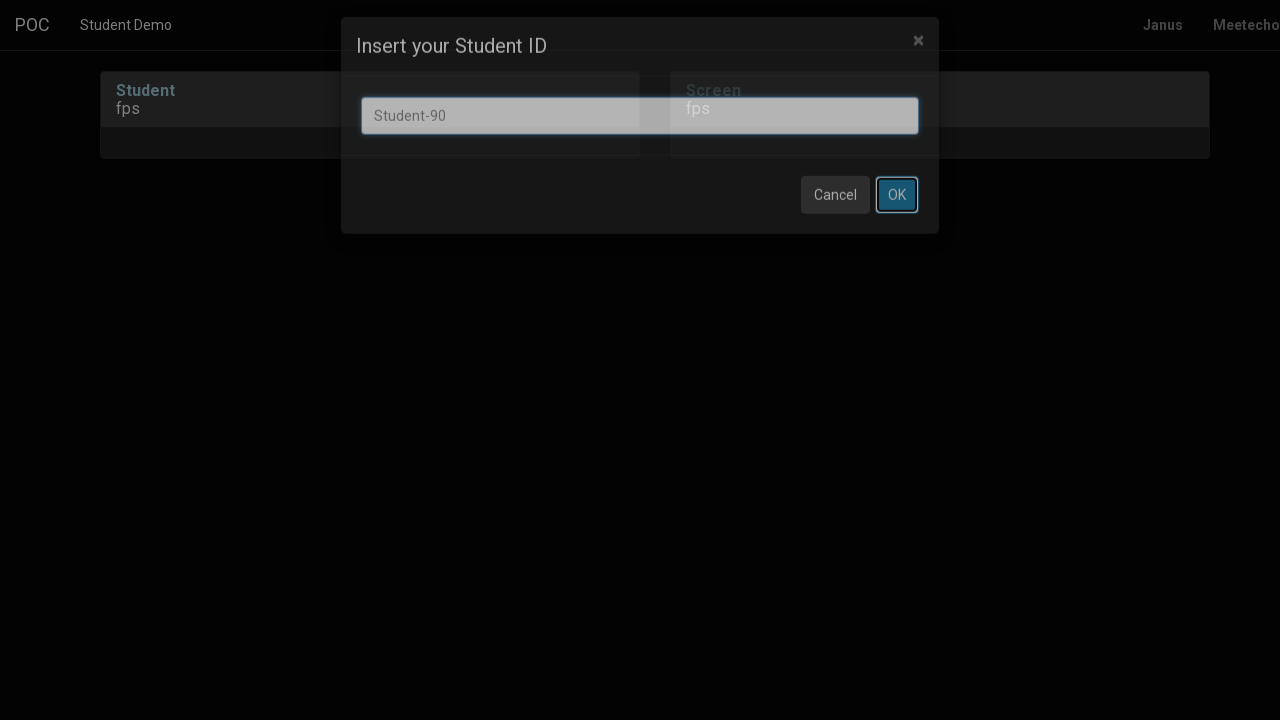

Waited for page to load after joining (8 seconds)
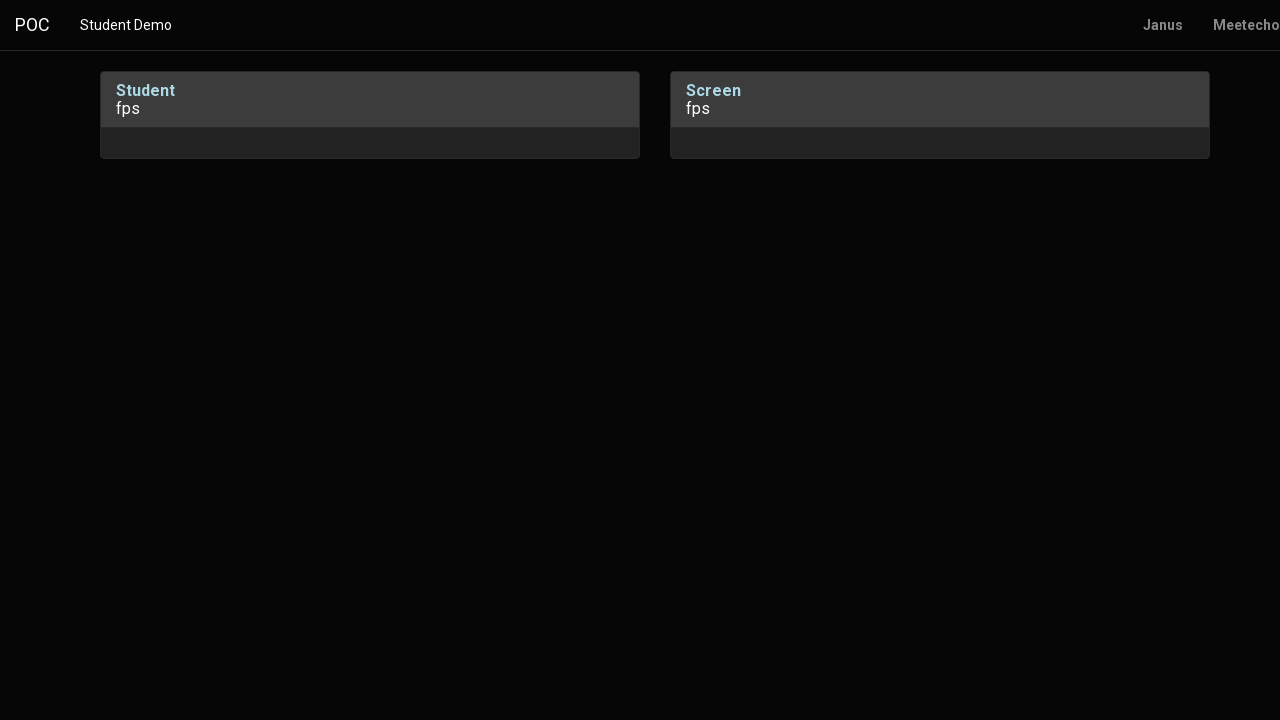

Pressed Tab key to navigate media controls
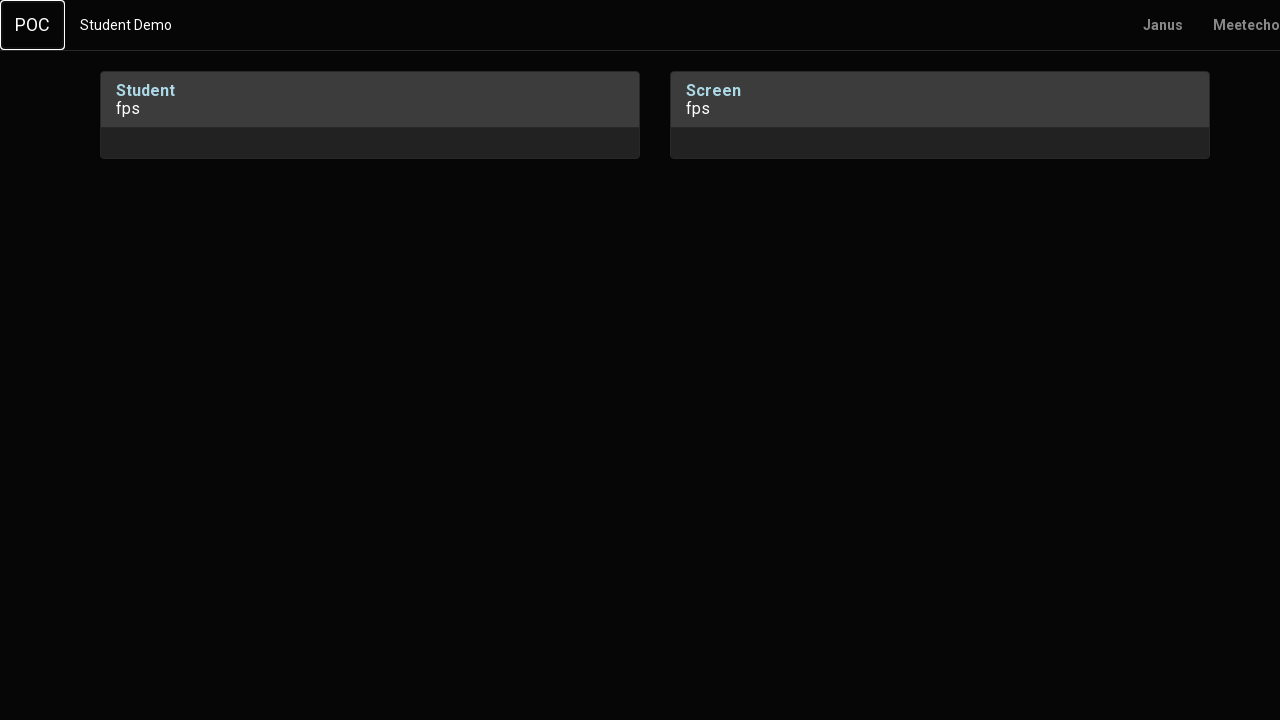

Waited 1 second after Tab key press
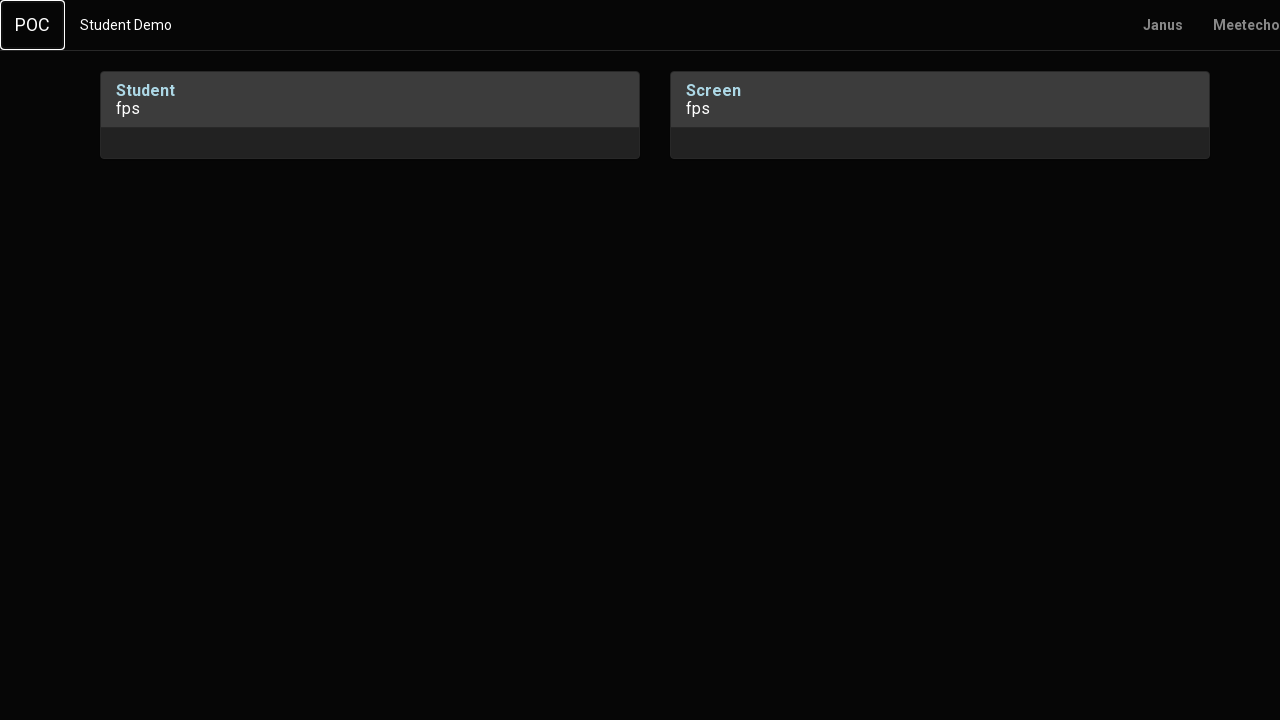

Pressed Enter key
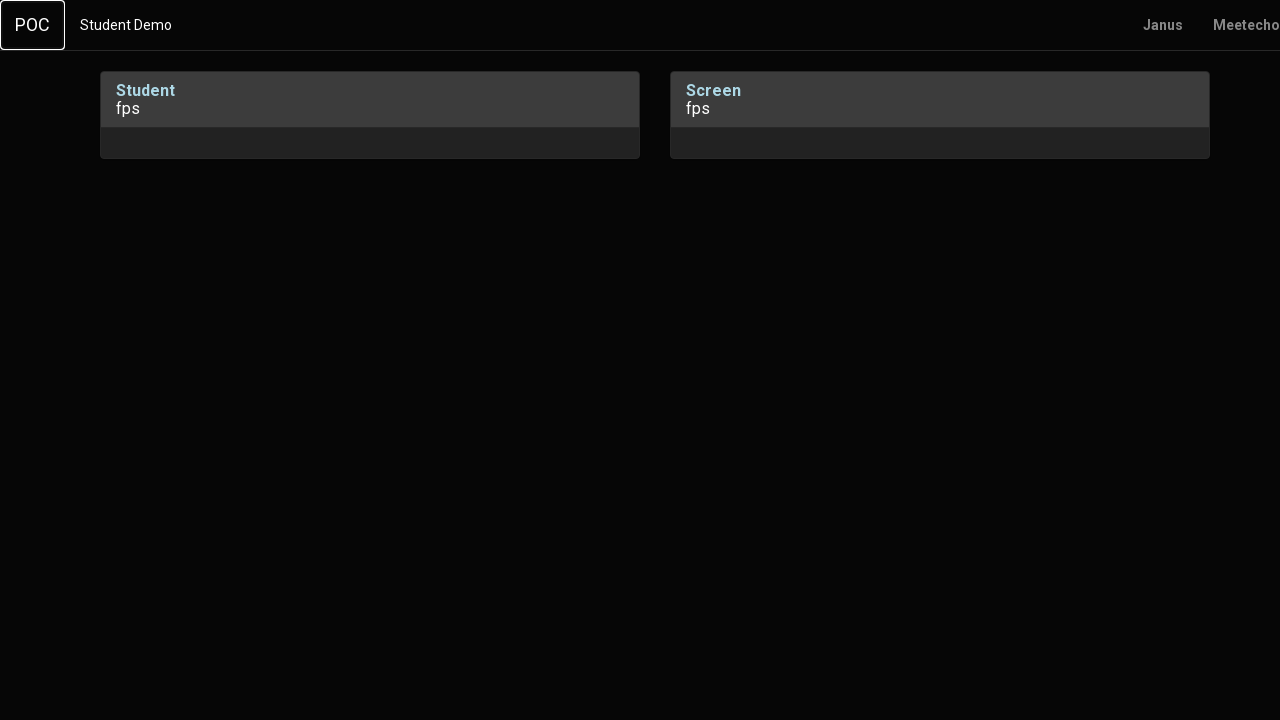

Waited 2 seconds after Enter key press
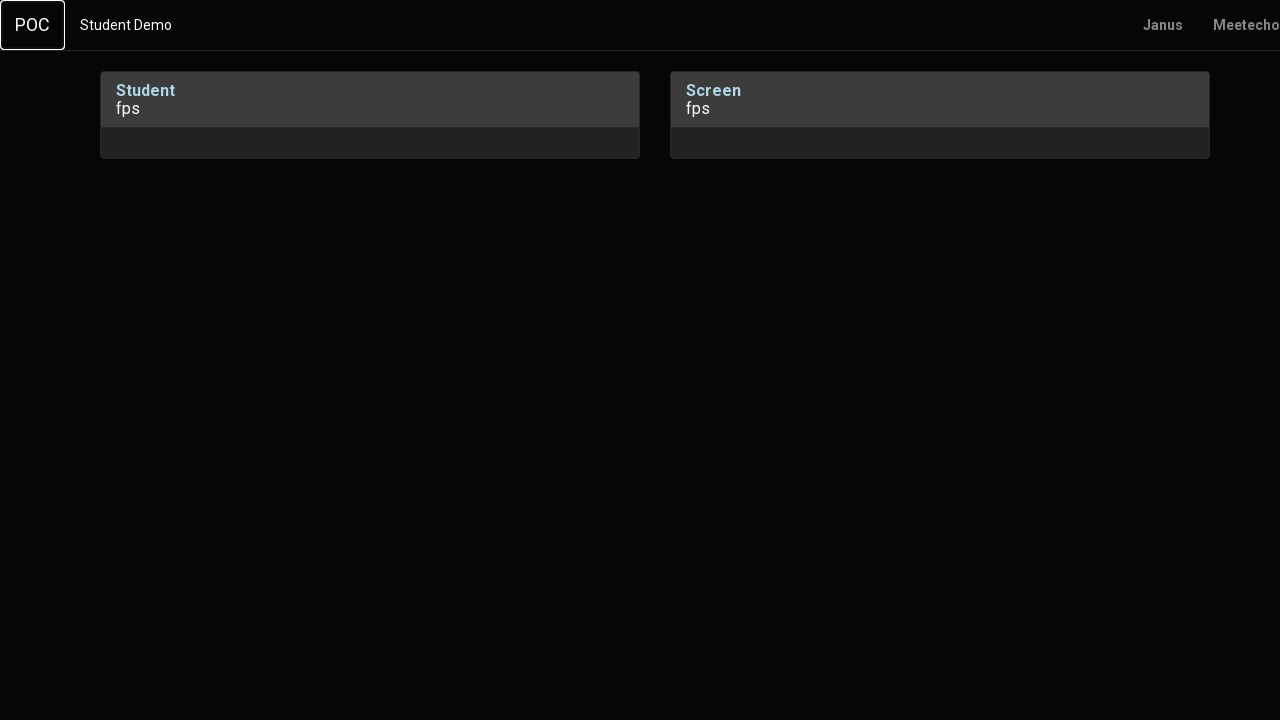

Pressed Tab key again to navigate
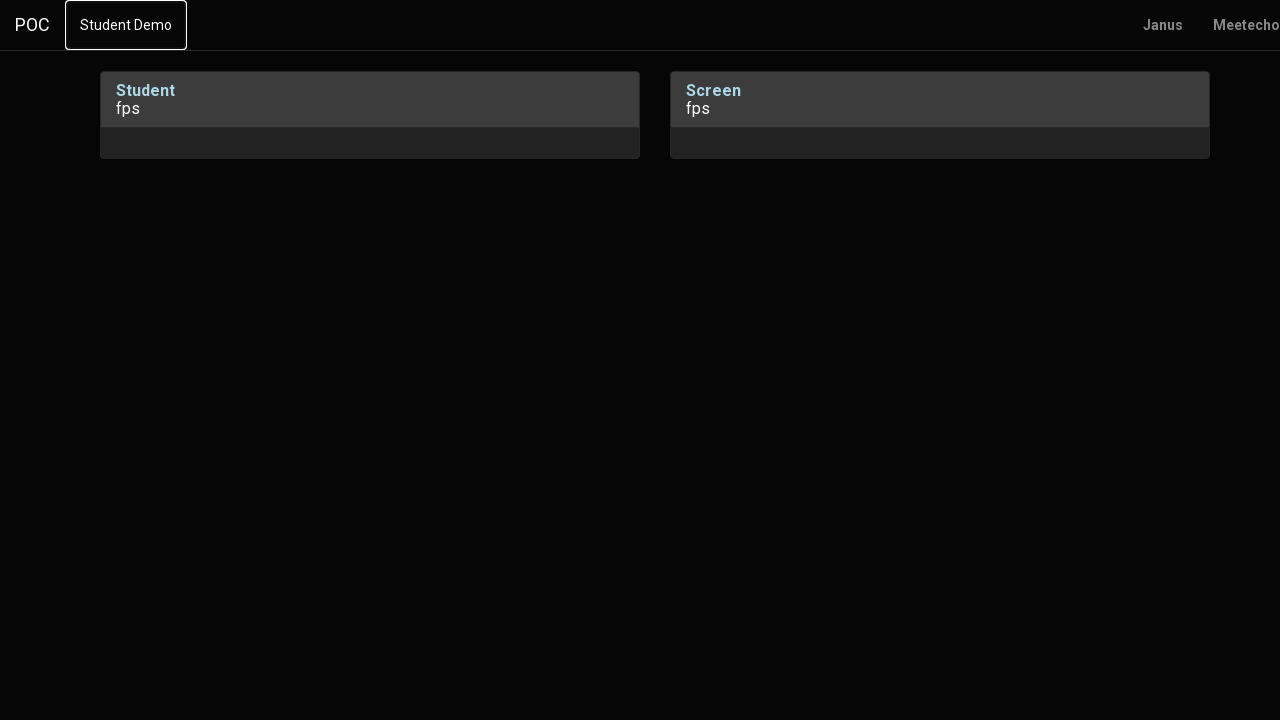

Waited 1 second after Tab key press
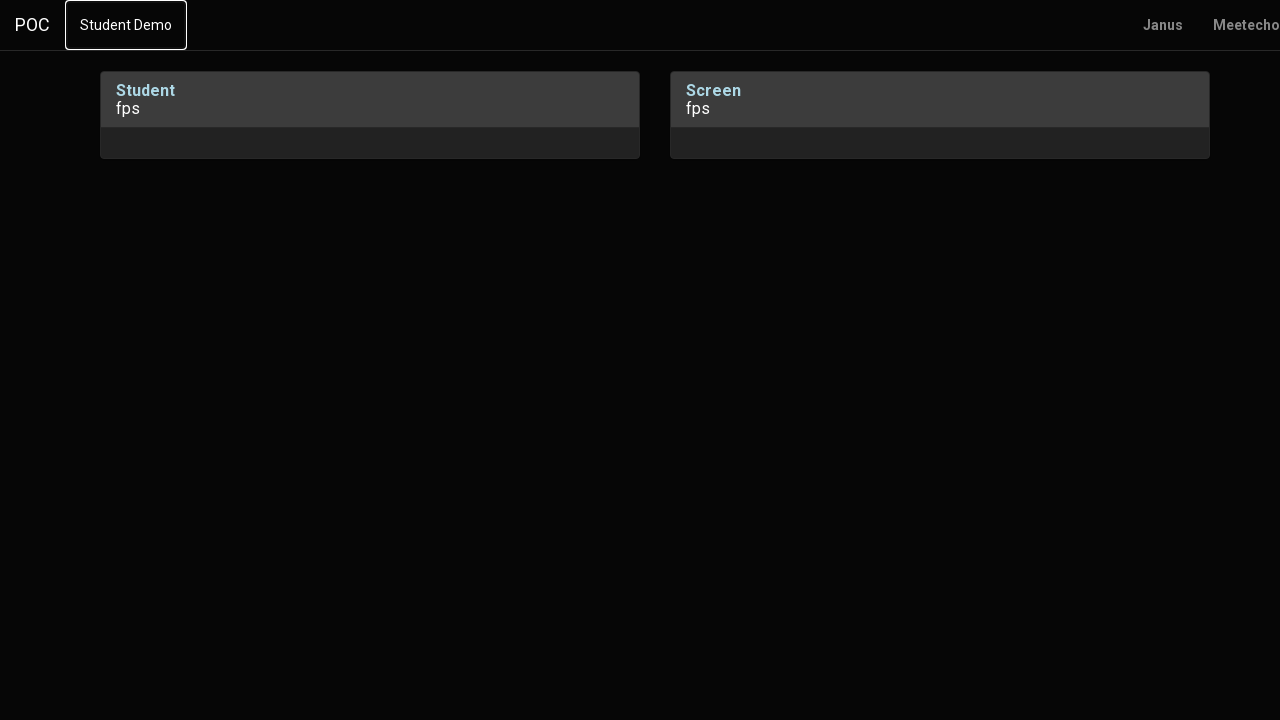

Pressed Tab key once more
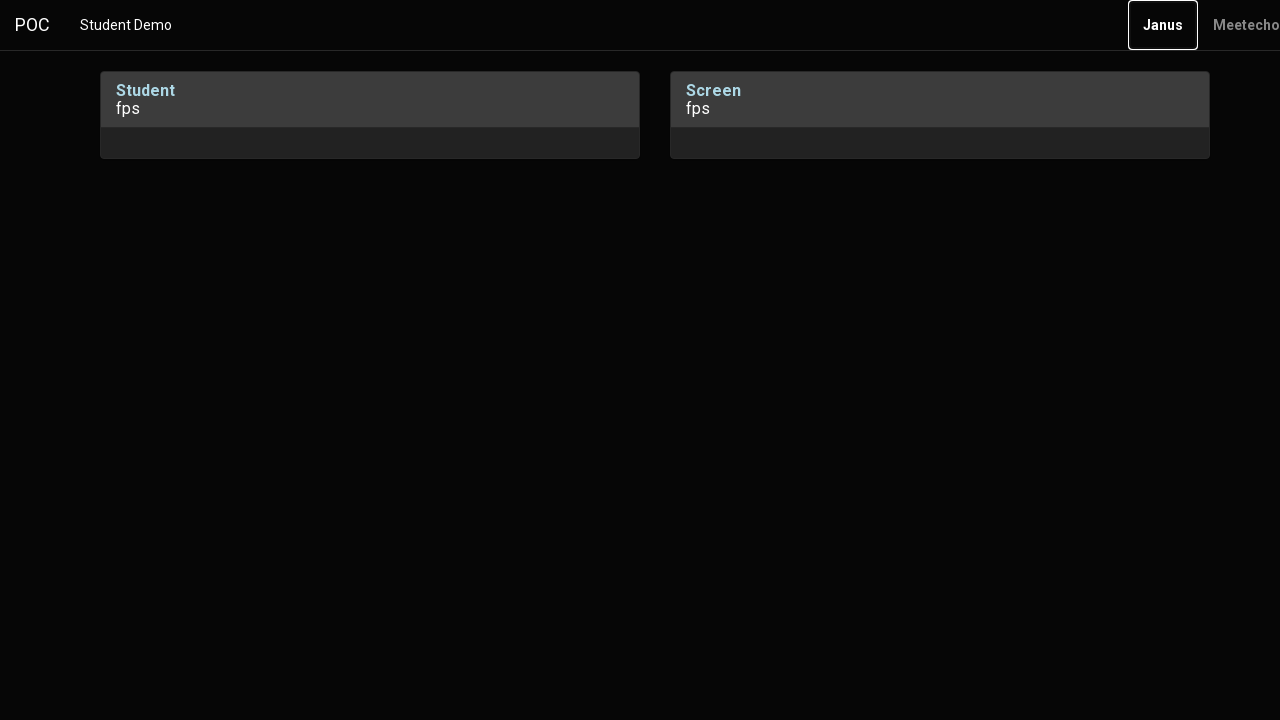

Waited 2 seconds after Tab key press
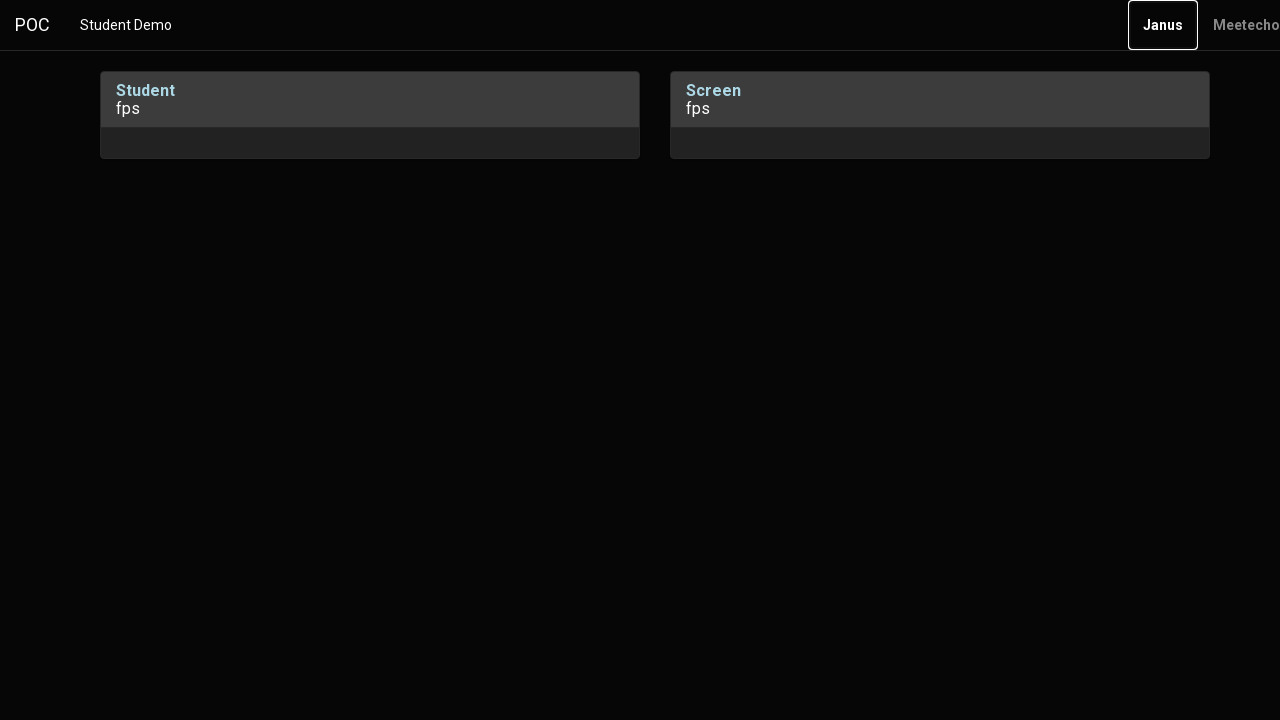

Pressed Enter key to confirm selection
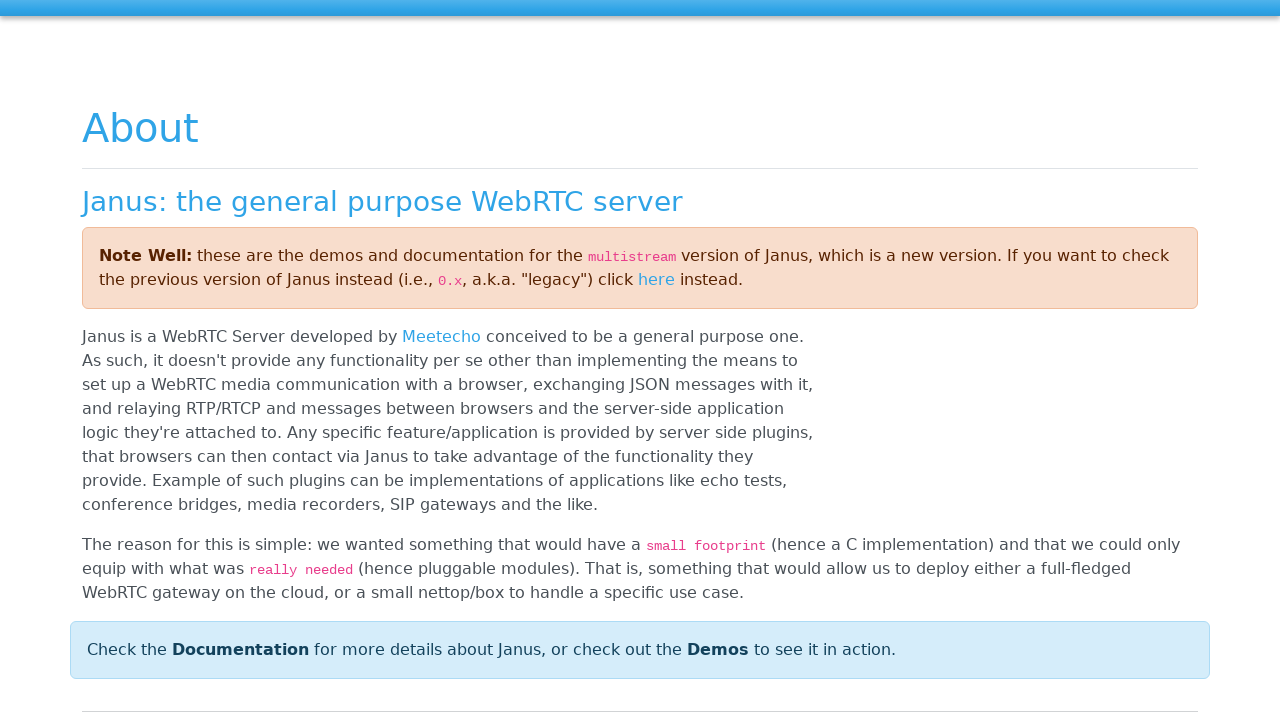

Waited 5 seconds for session to stabilize
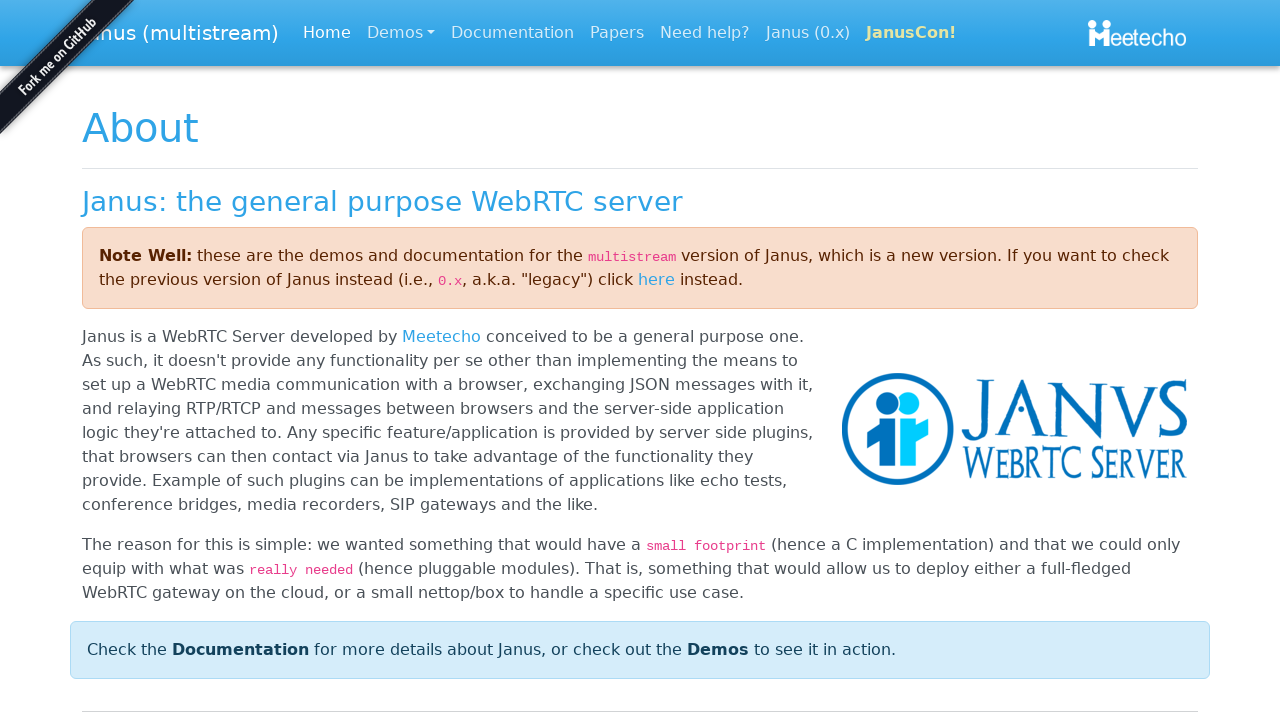

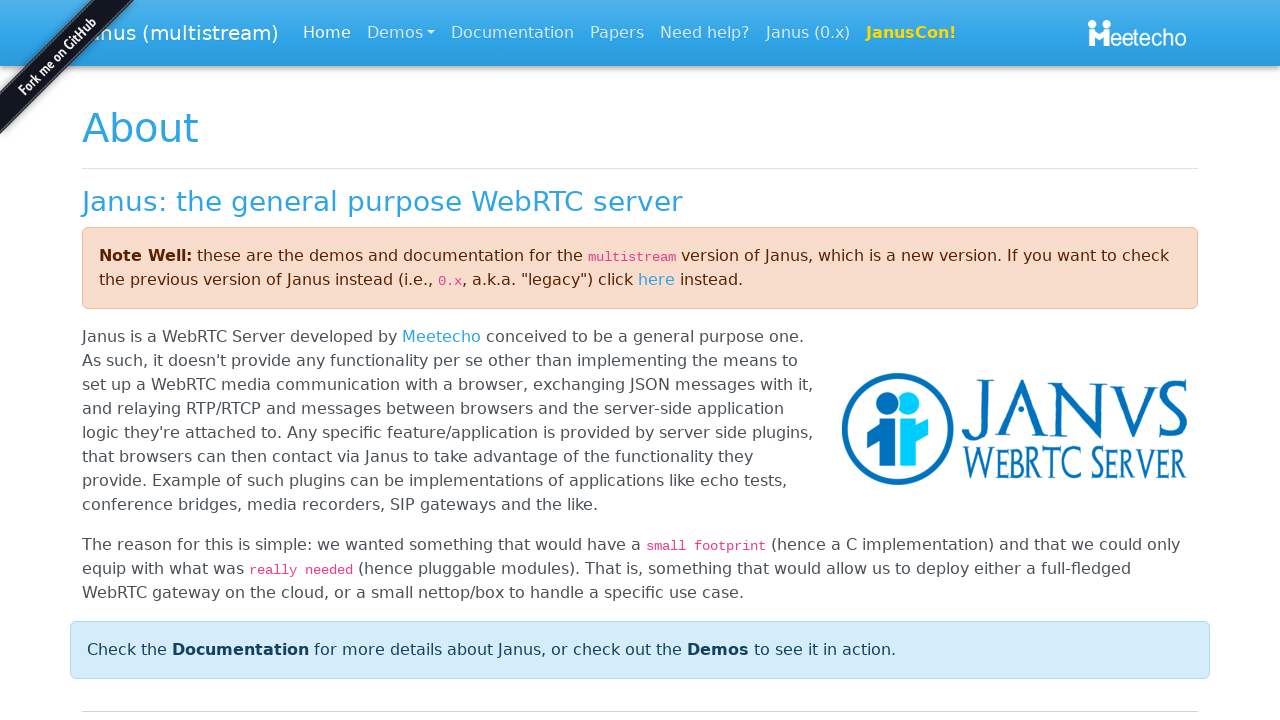